Tests file upload functionality by selecting a file and submitting the upload form, then verifies the upload was successful

Starting URL: https://the-internet.herokuapp.com/upload

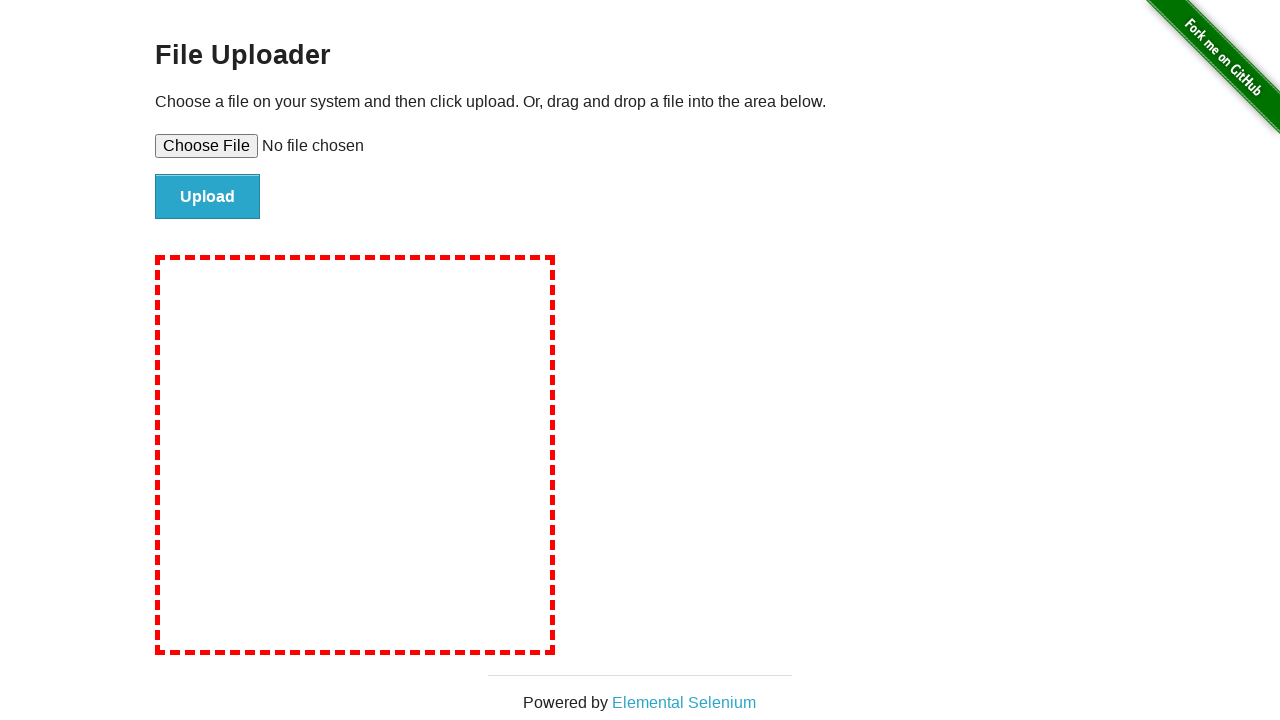

Created temporary test file for upload
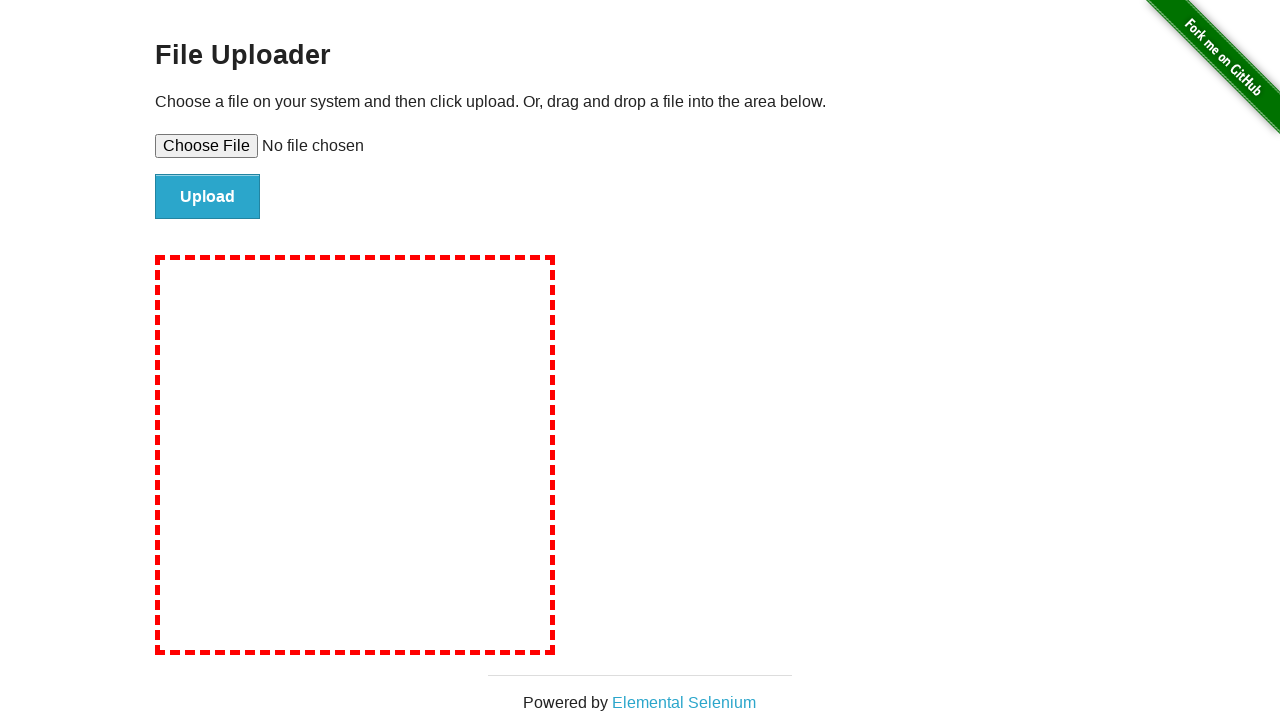

Selected file for upload using file input field
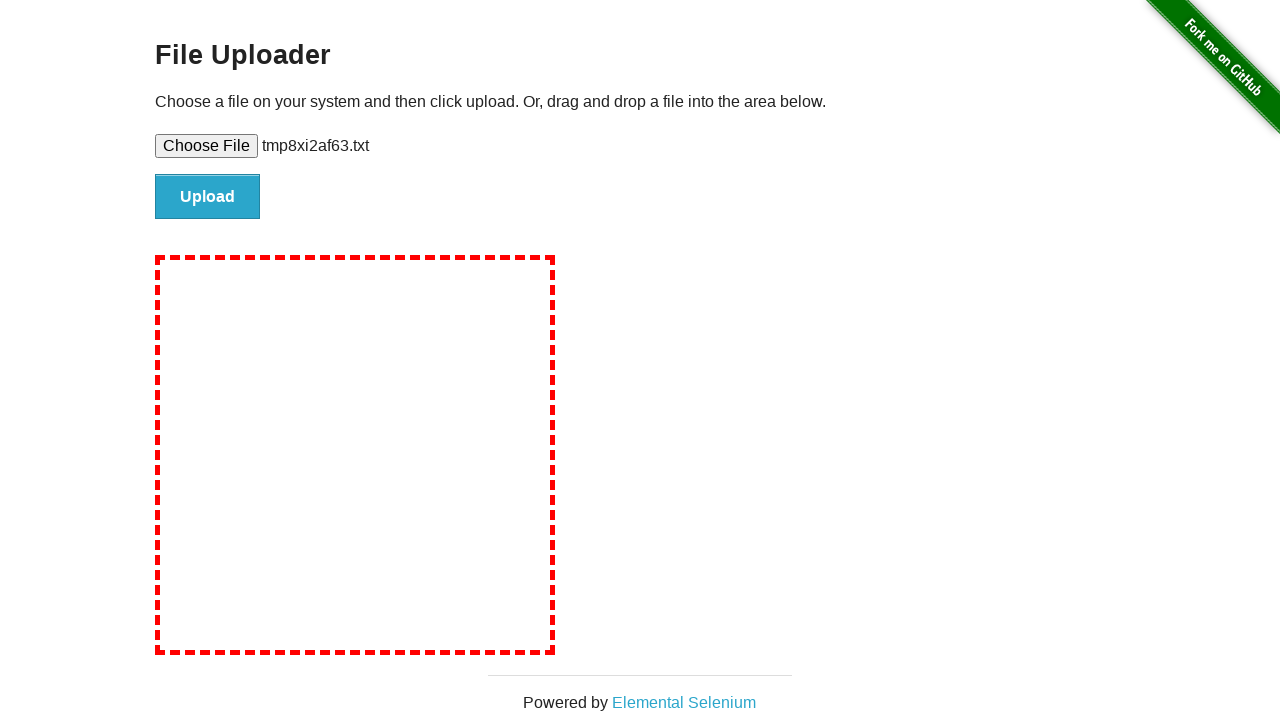

Clicked file submit button to upload at (208, 197) on #file-submit
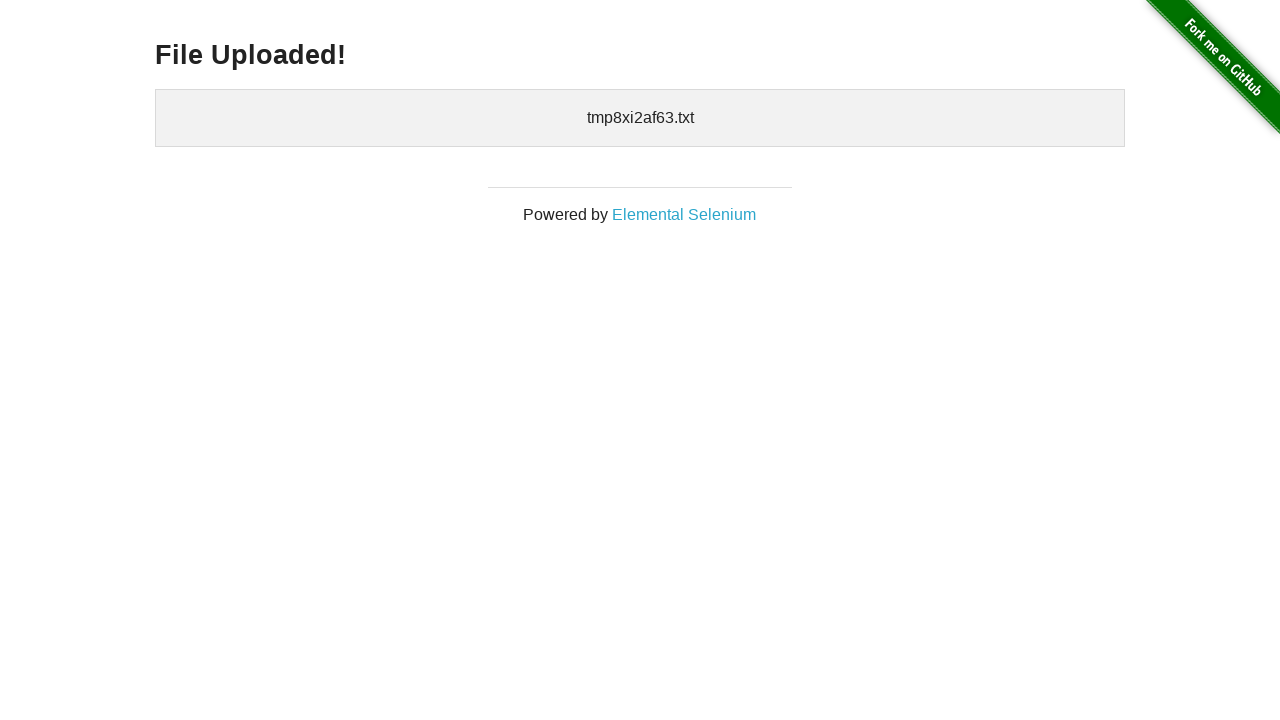

File upload completed successfully - confirmation message displayed
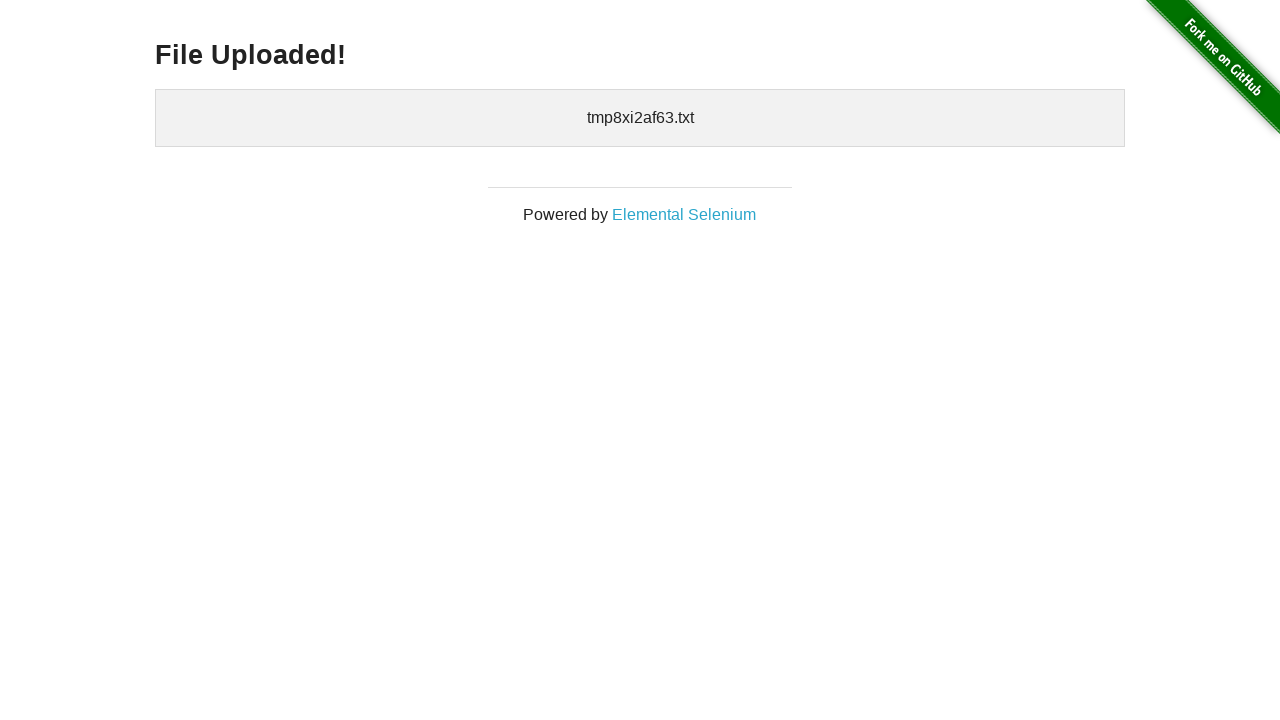

Cleaned up temporary file
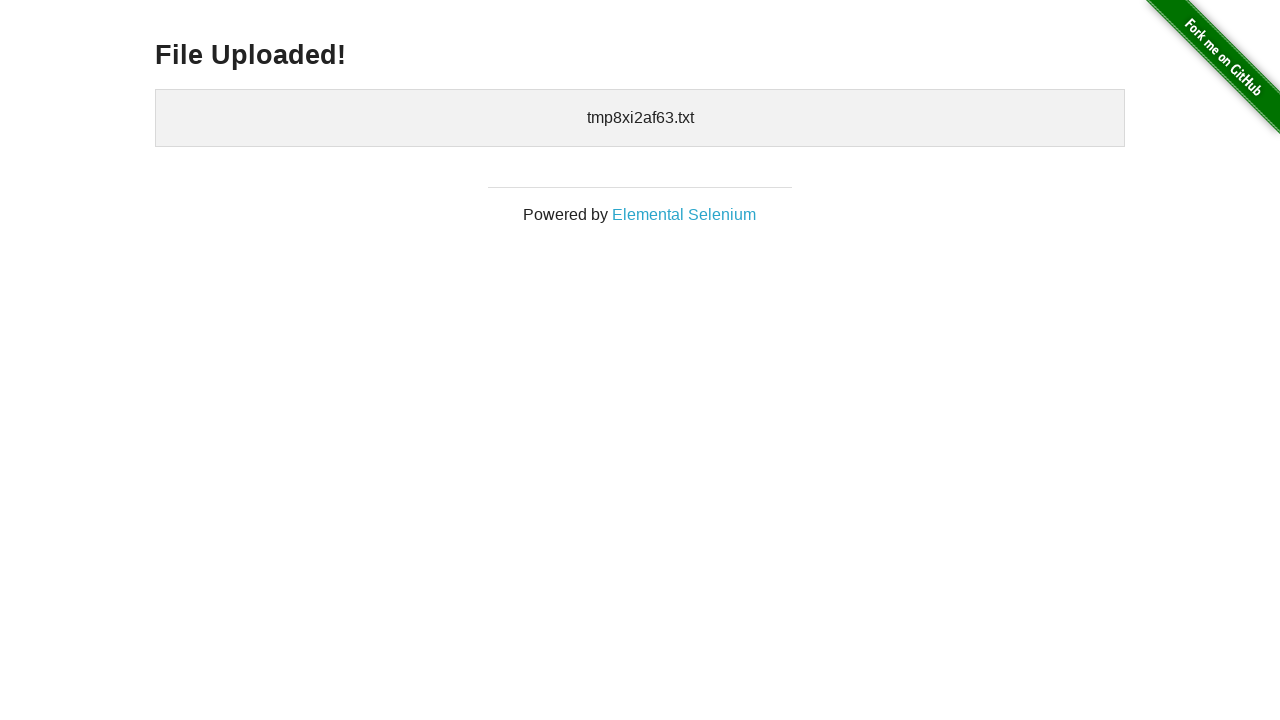

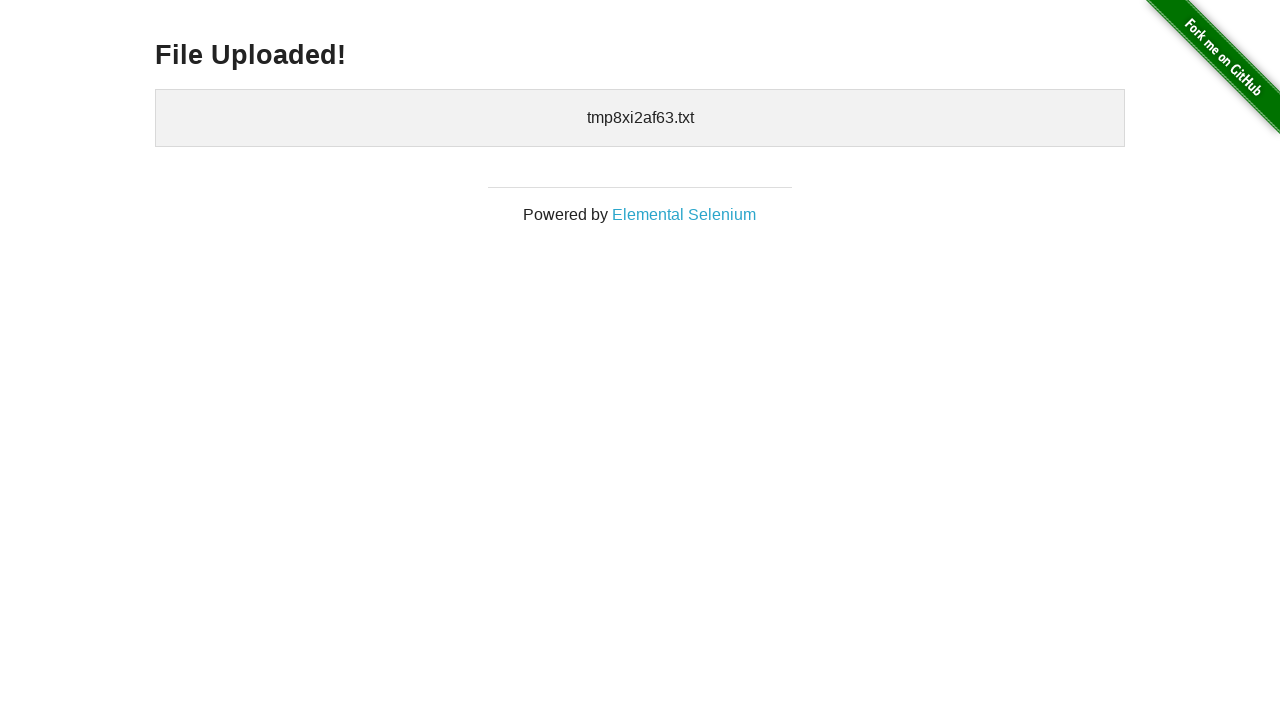